Tests a text box form by filling in user name, email, current address, and permanent address fields, then submitting the form.

Starting URL: https://demoqa.com/text-box

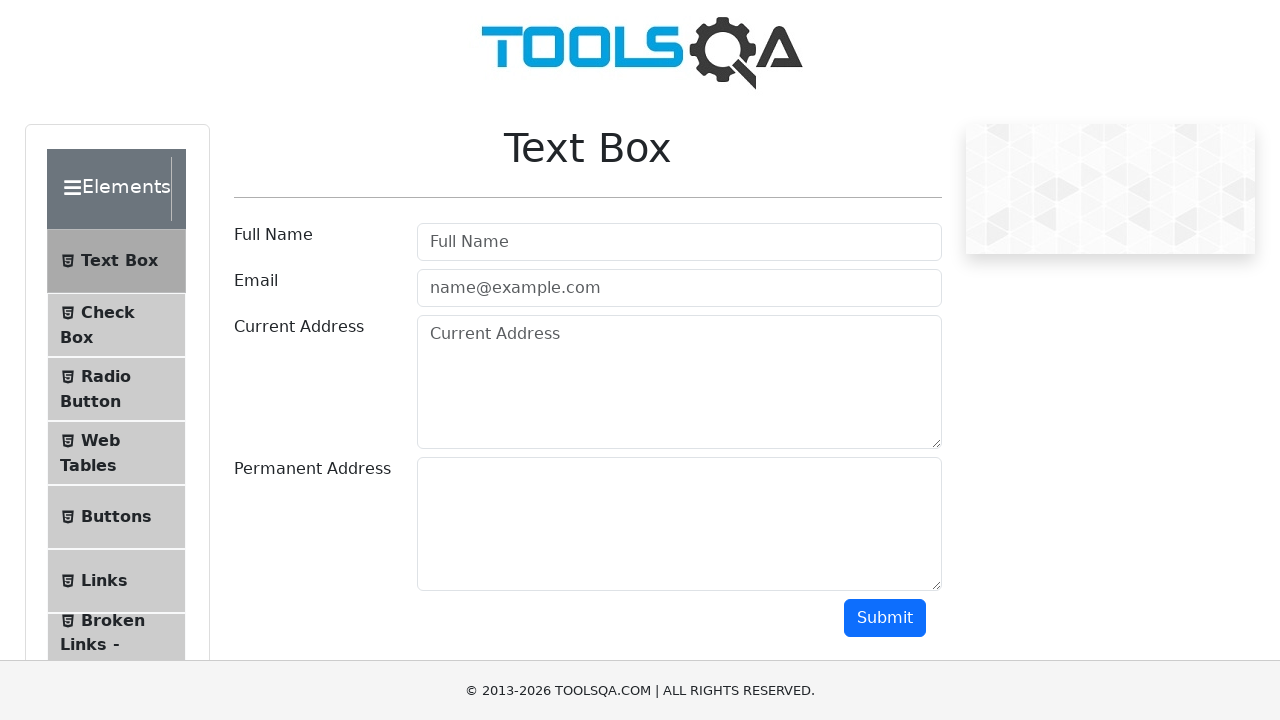

Filled user name field with 'Alex' on #userName
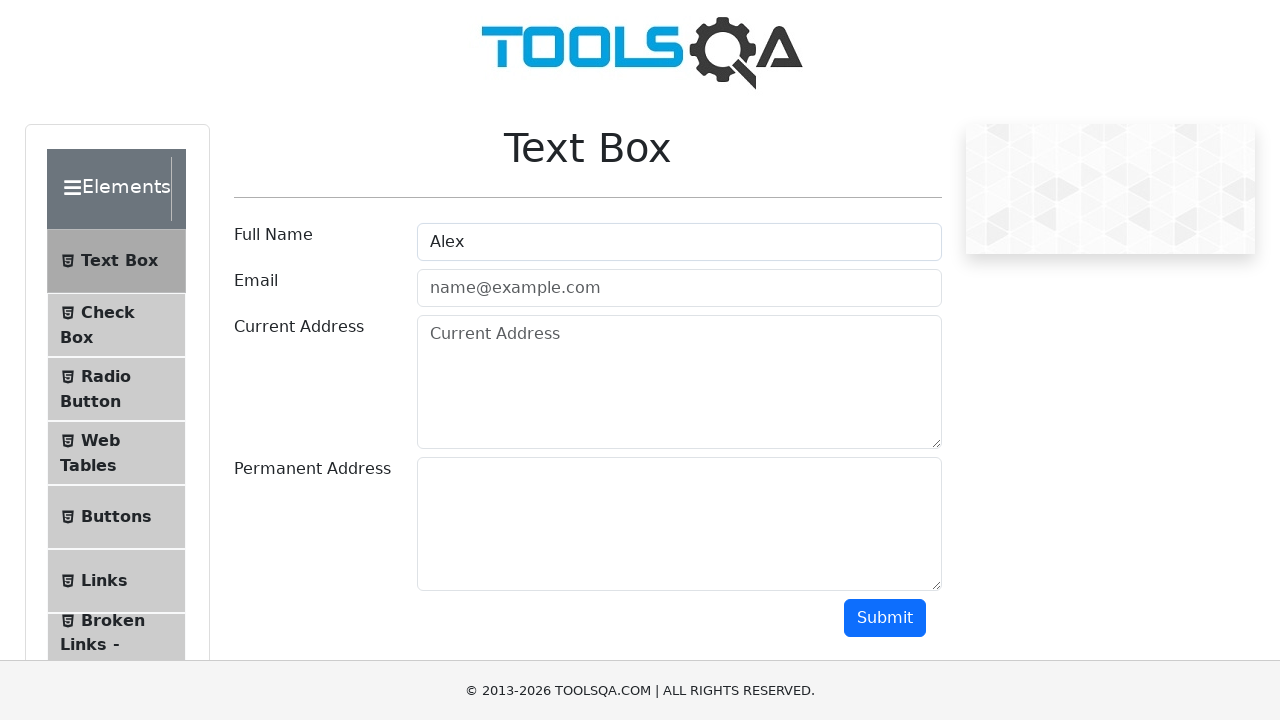

Filled email field with 'google@gmail.com' on #userEmail
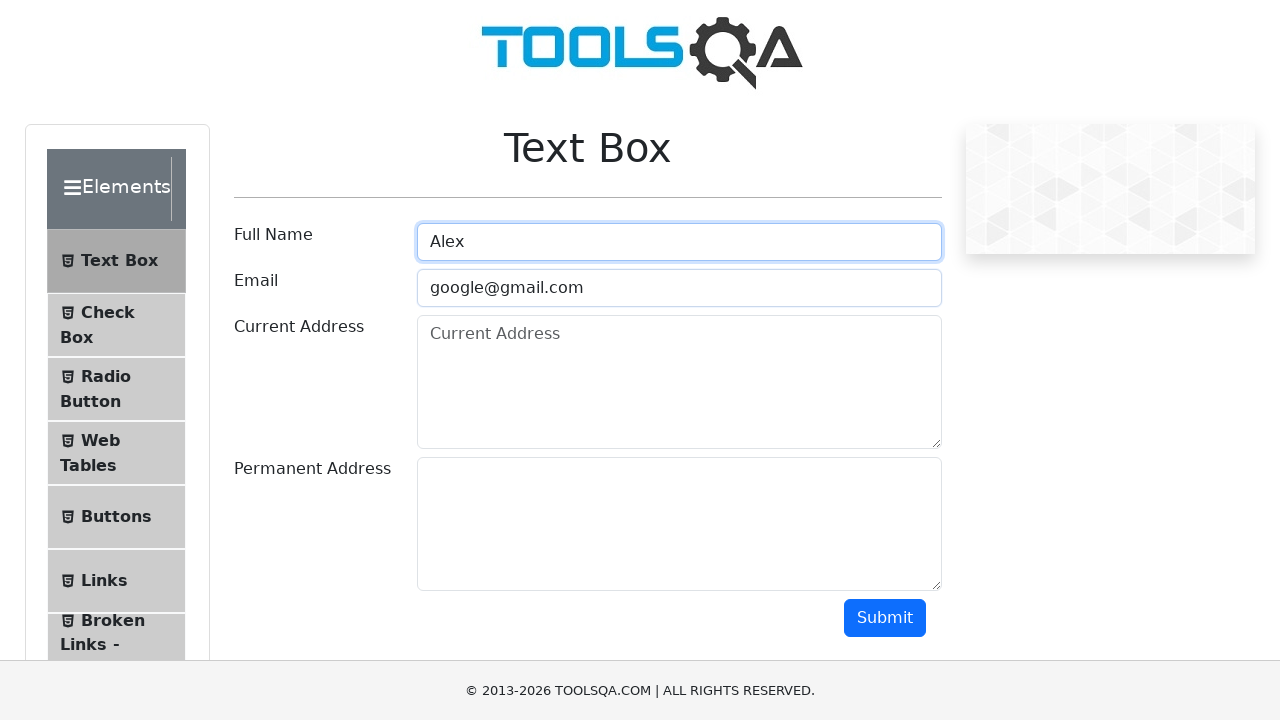

Filled current address field with 'USA' on #currentAddress
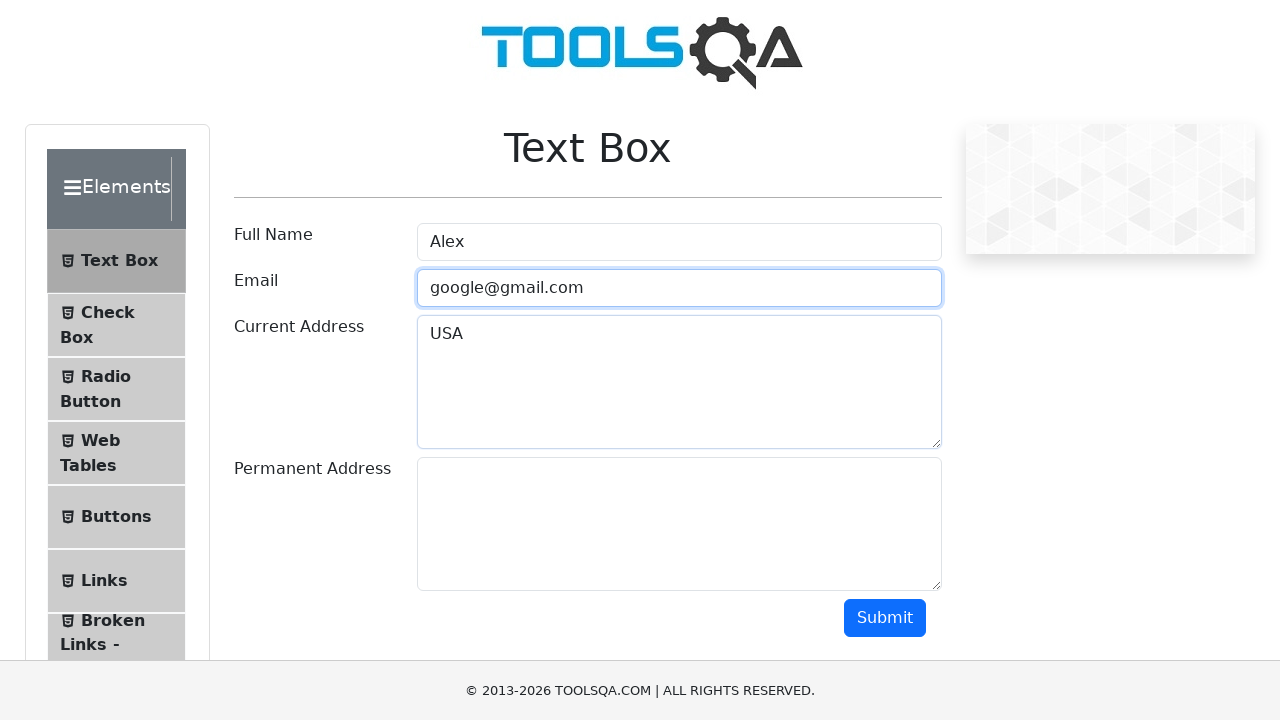

Filled permanent address field with 'USA + Canada' on #permanentAddress
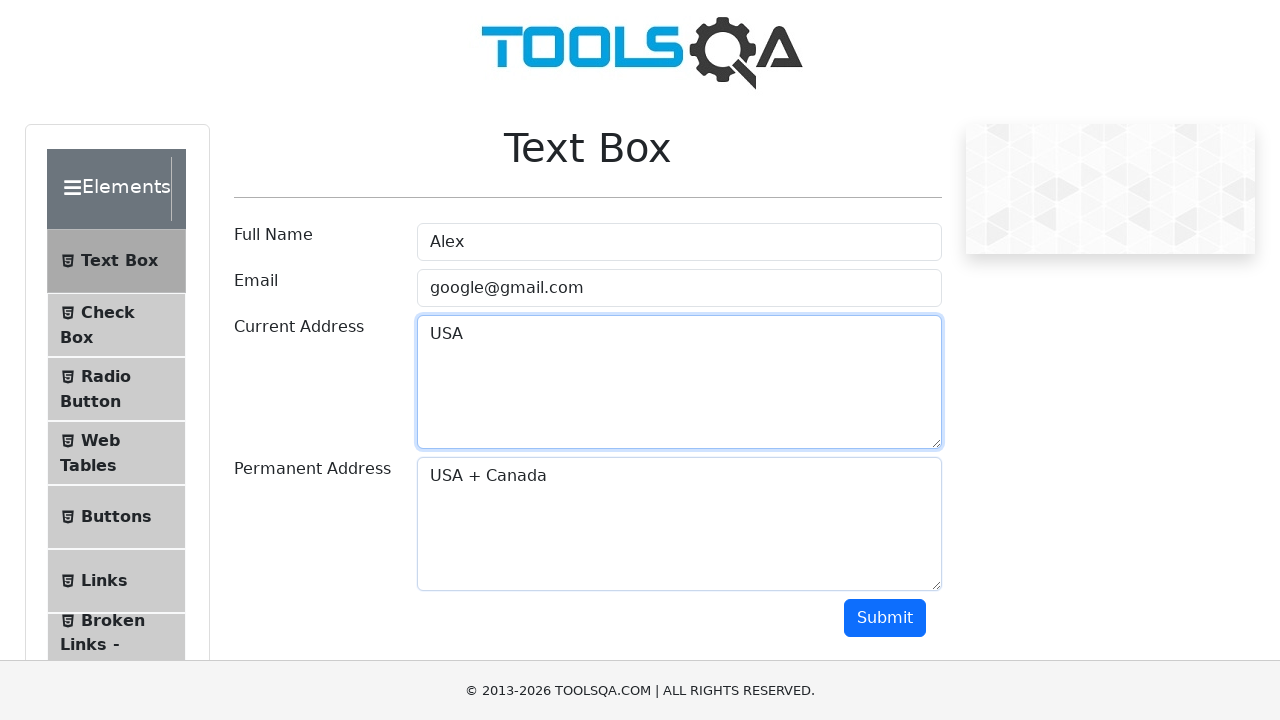

Clicked submit button to submit the form at (885, 618) on .btn-primary
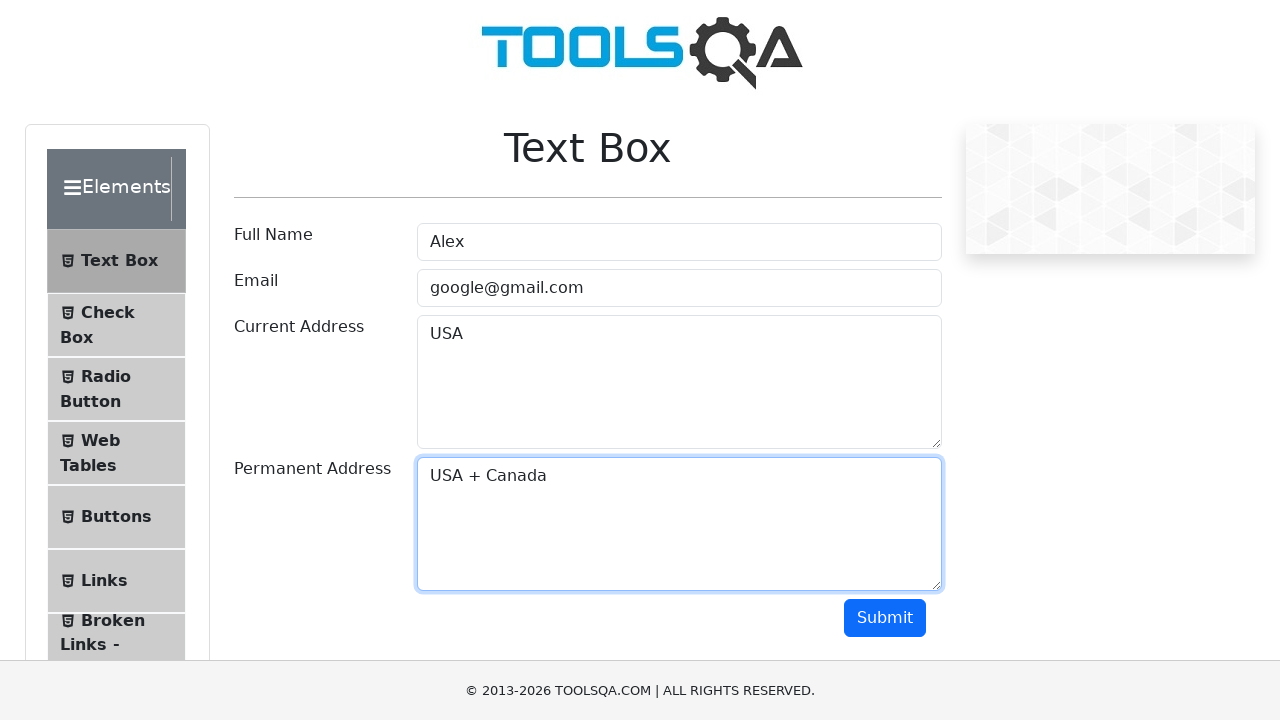

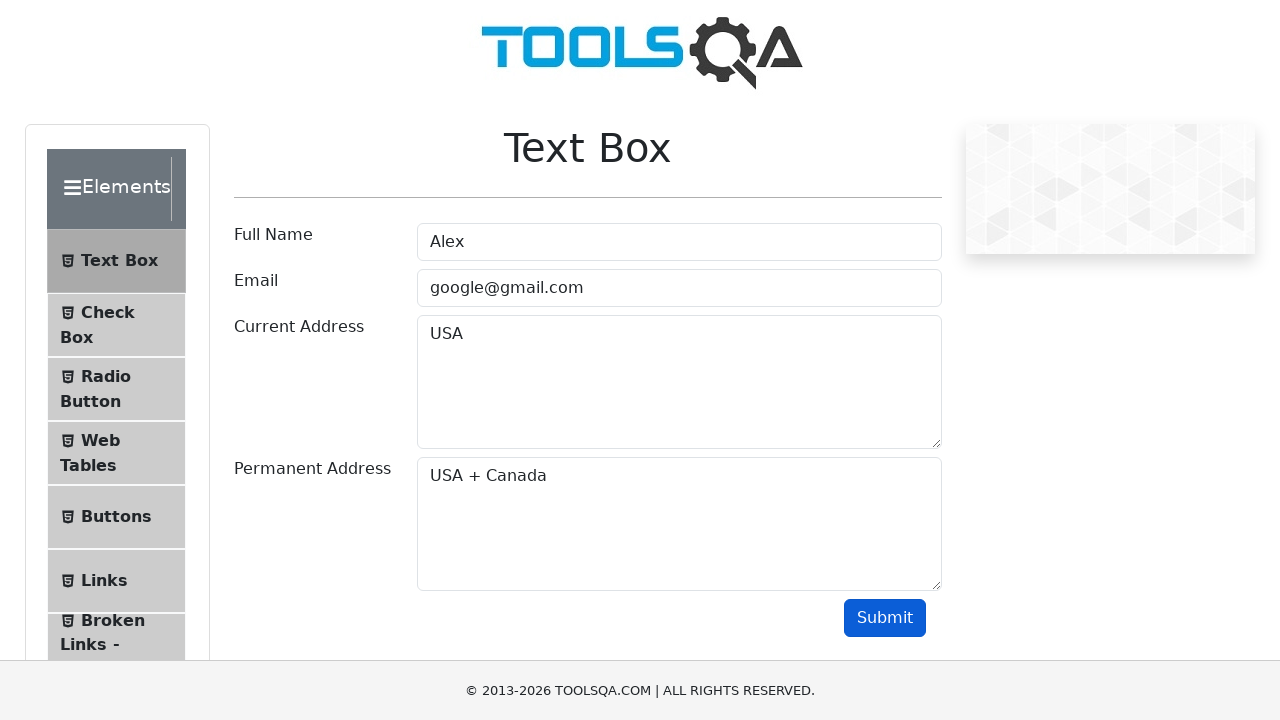